Tests right-click context menu functionality by right-clicking on an element and selecting the Quit option from the context menu

Starting URL: https://swisnl.github.io/jQuery-contextMenu/demo.html

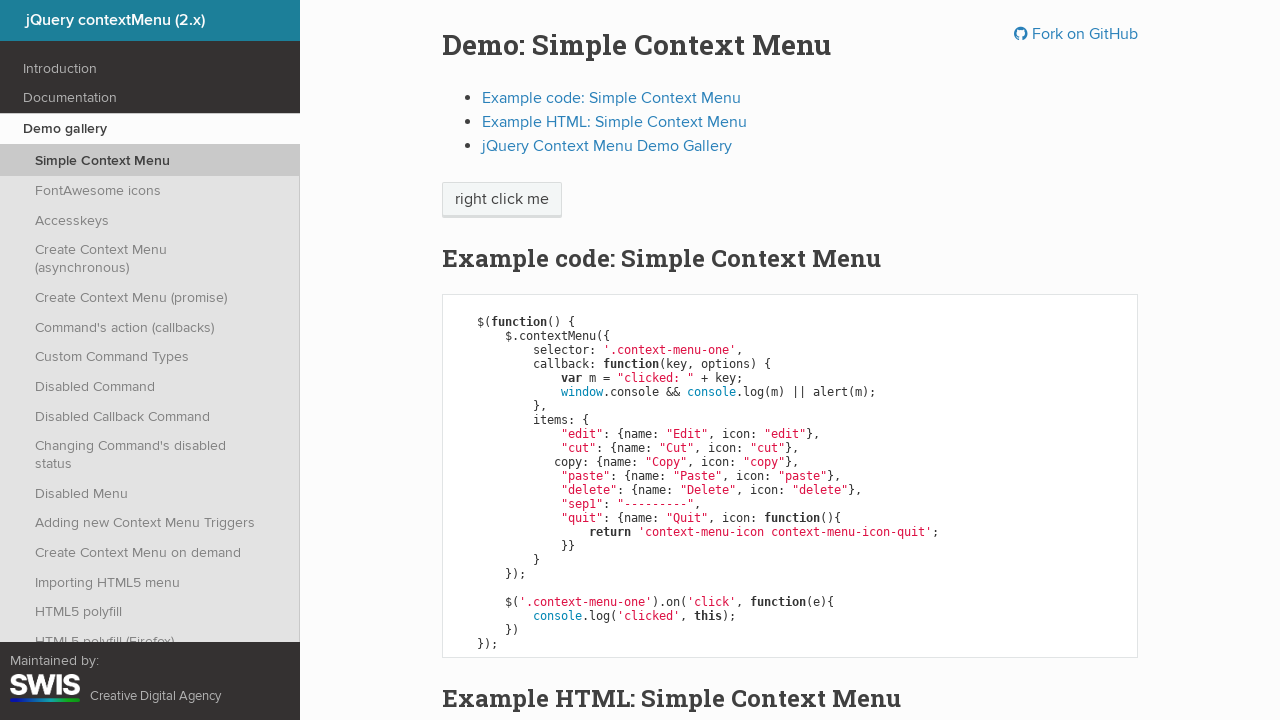

Located the 'right click me' element
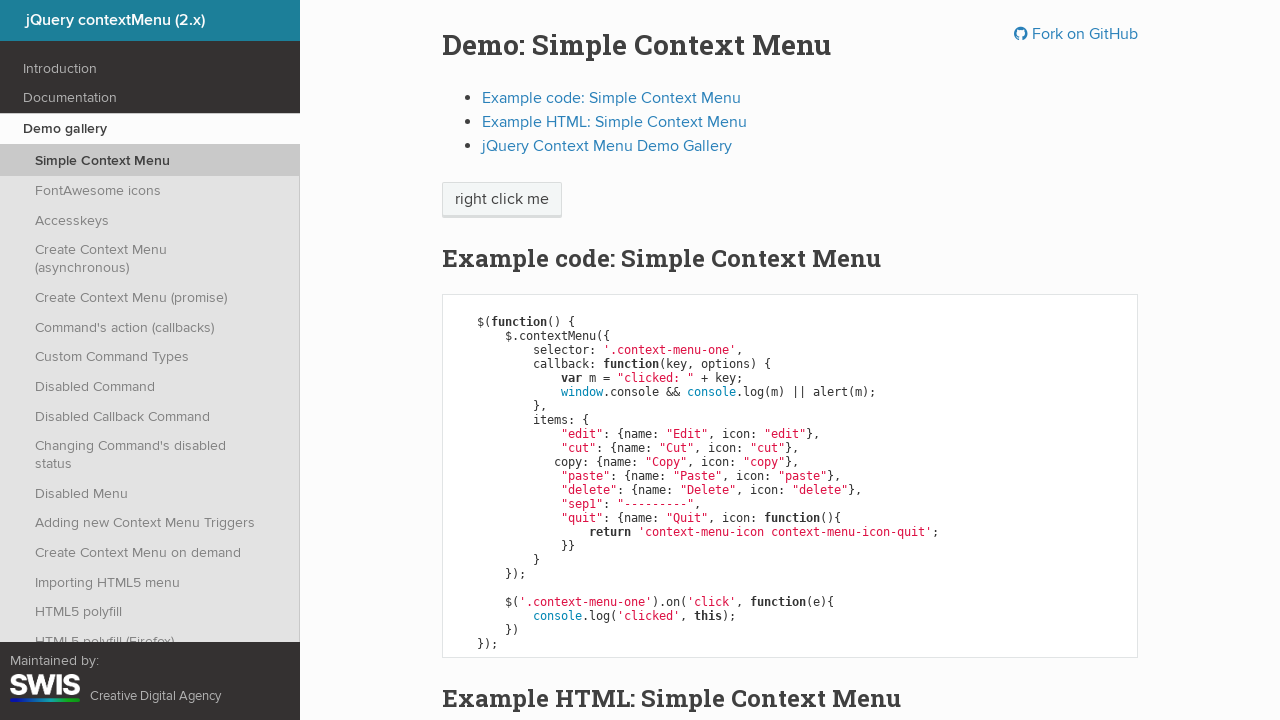

Right-clicked on the element to open context menu at (502, 200) on xpath=//span[text()='right click me']
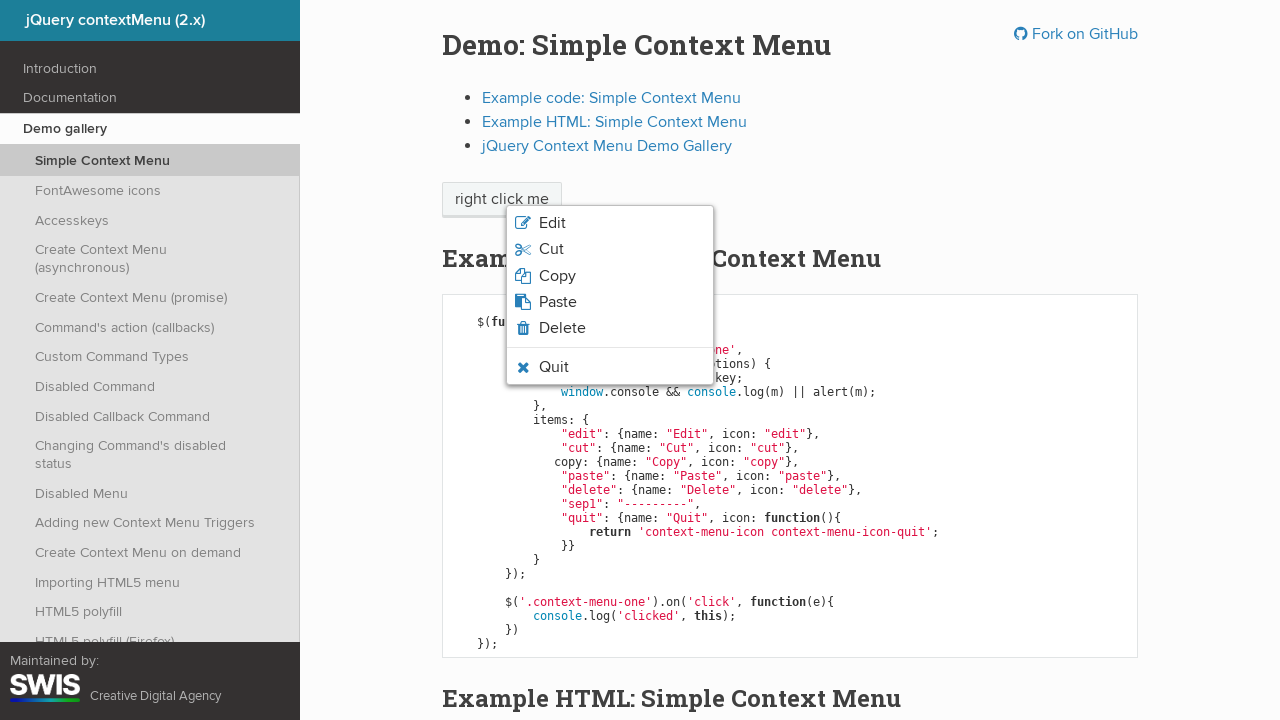

Context menu appeared with Quit option visible
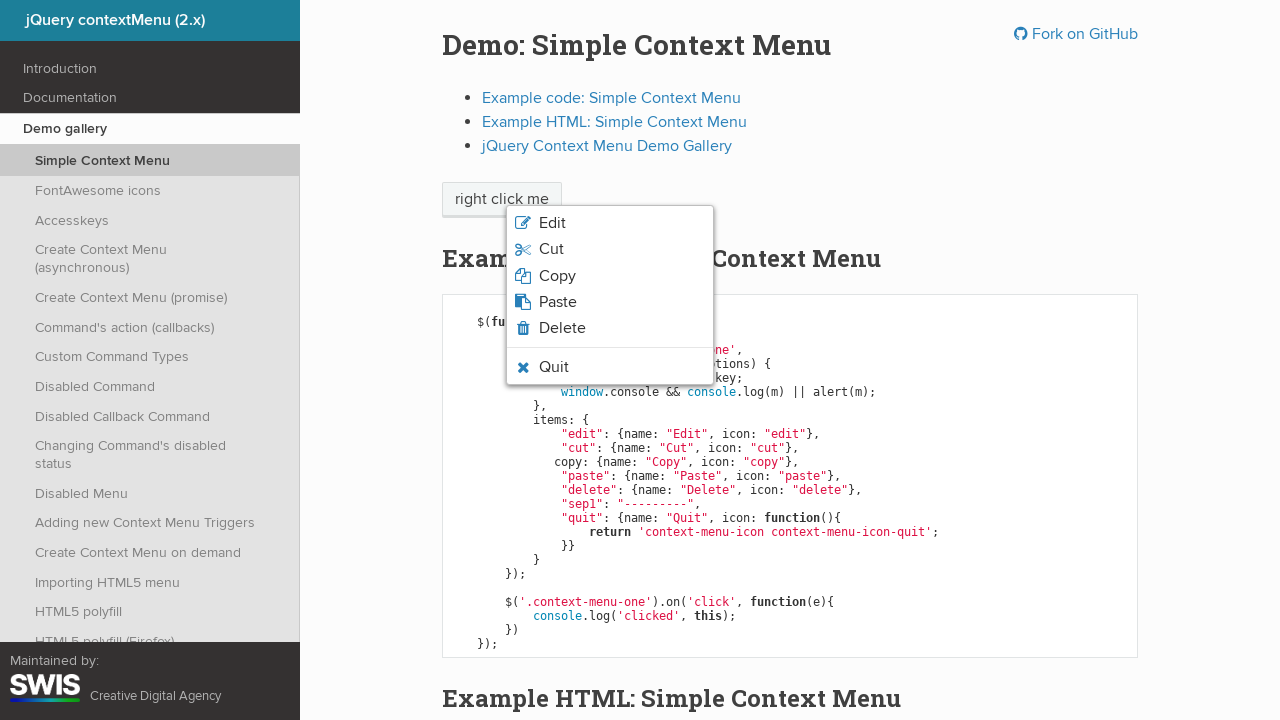

Clicked Quit option from context menu at (554, 367) on xpath=//li/span[text()='Quit']
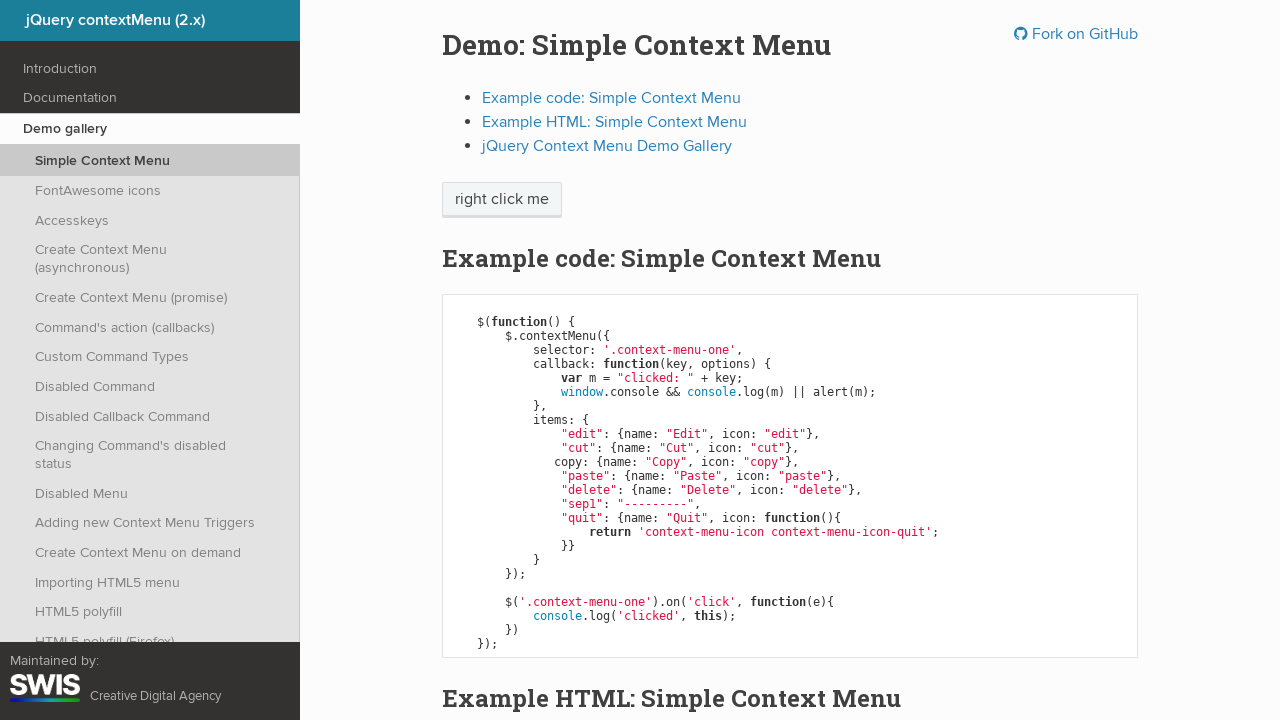

Set up dialog handler to accept alert
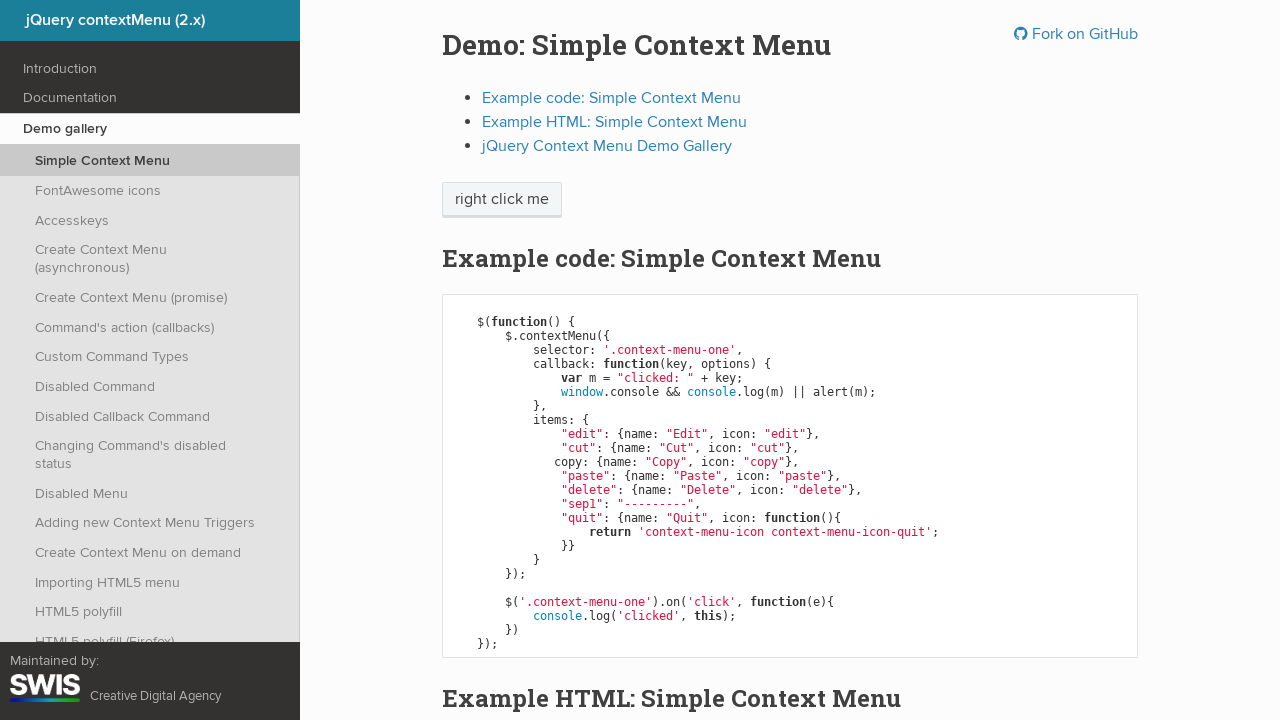

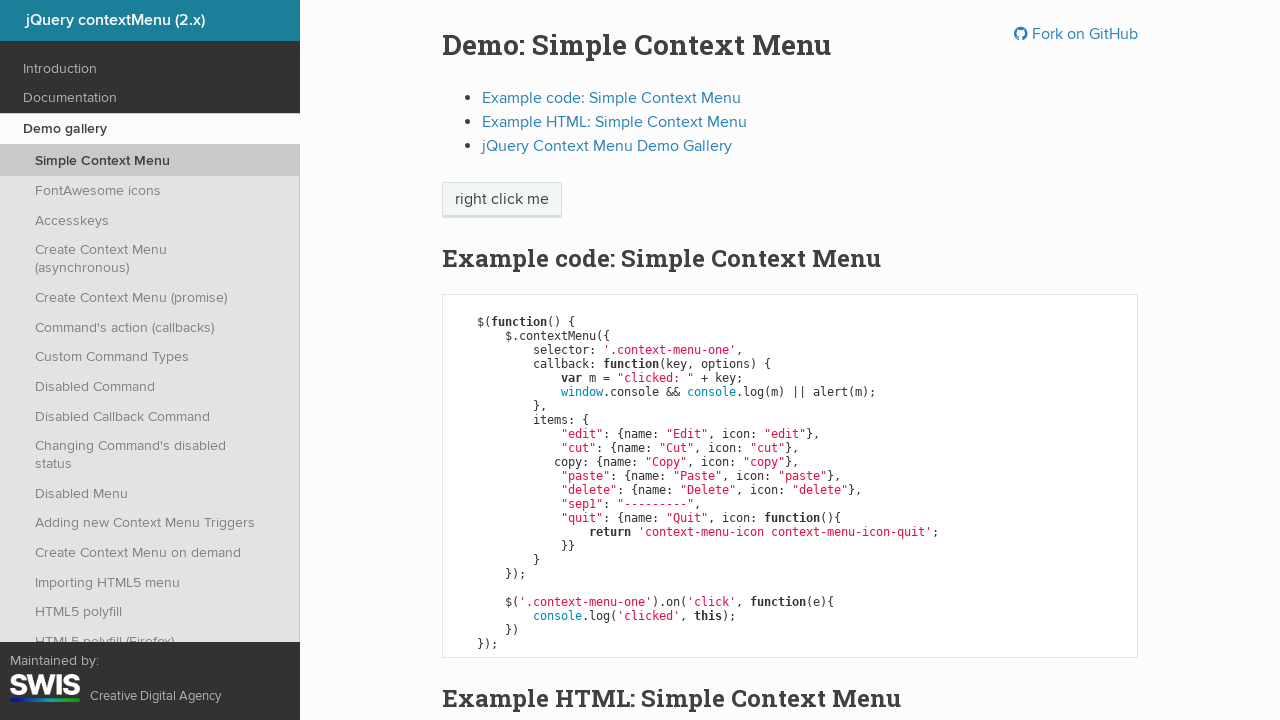